Tests filtering to display only completed items

Starting URL: https://demo.playwright.dev/todomvc

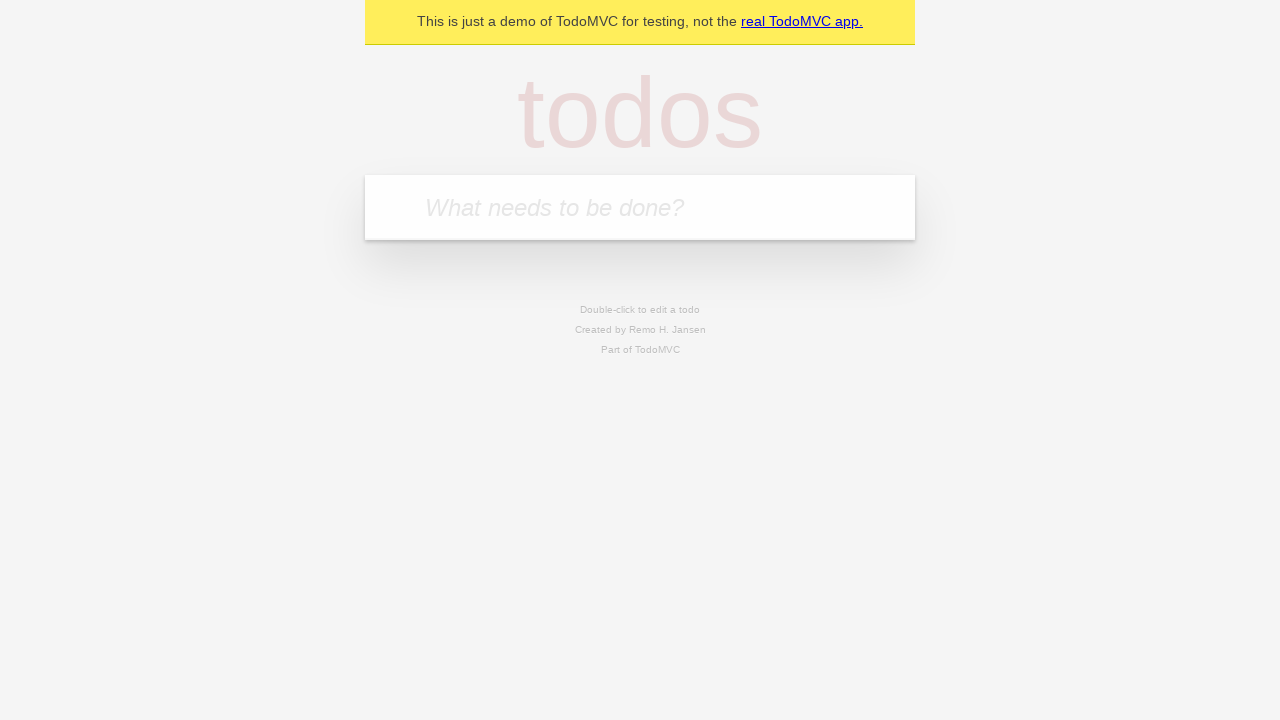

Filled todo input with 'buy some cheese' on internal:attr=[placeholder="What needs to be done?"i]
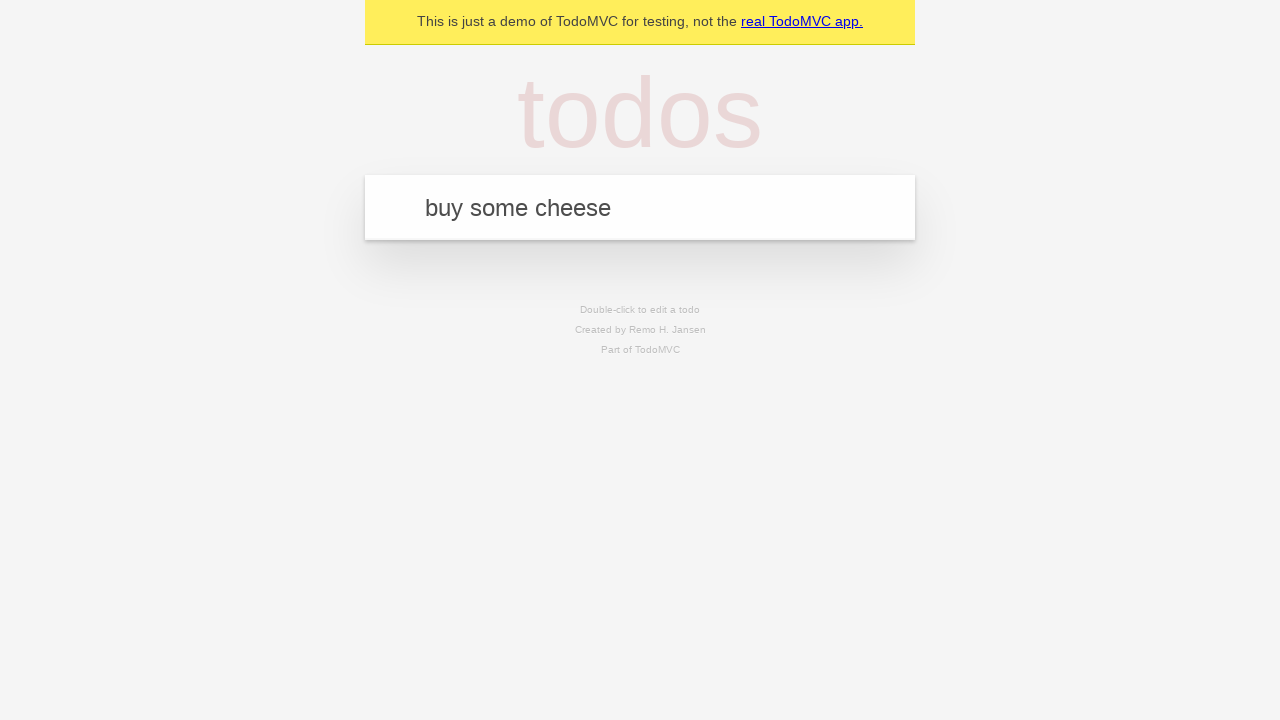

Pressed Enter to add first todo on internal:attr=[placeholder="What needs to be done?"i]
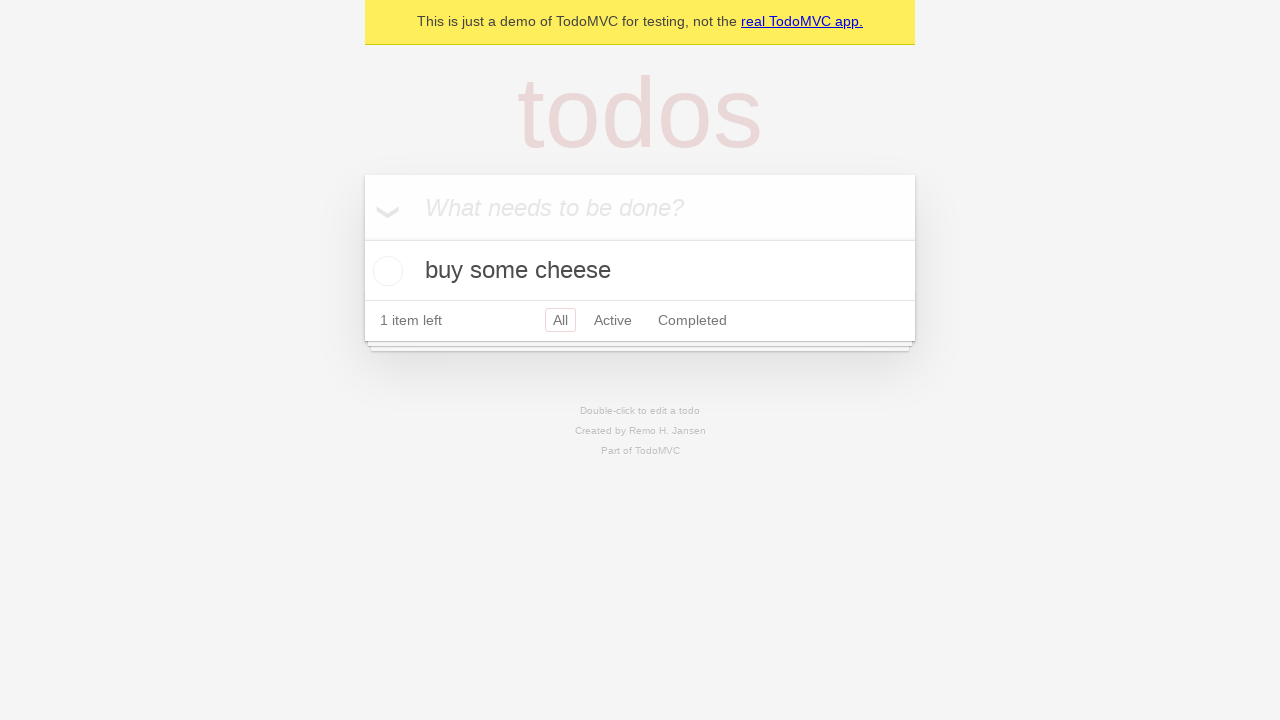

Filled todo input with 'feed the cat' on internal:attr=[placeholder="What needs to be done?"i]
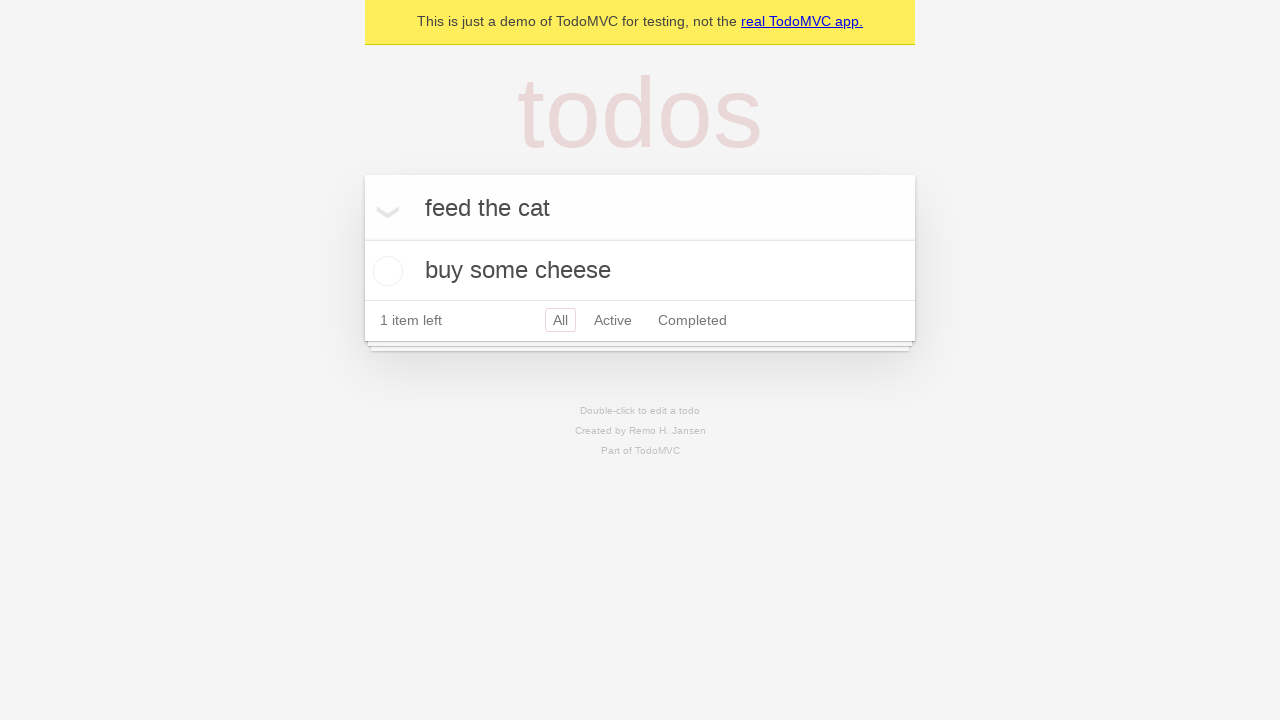

Pressed Enter to add second todo on internal:attr=[placeholder="What needs to be done?"i]
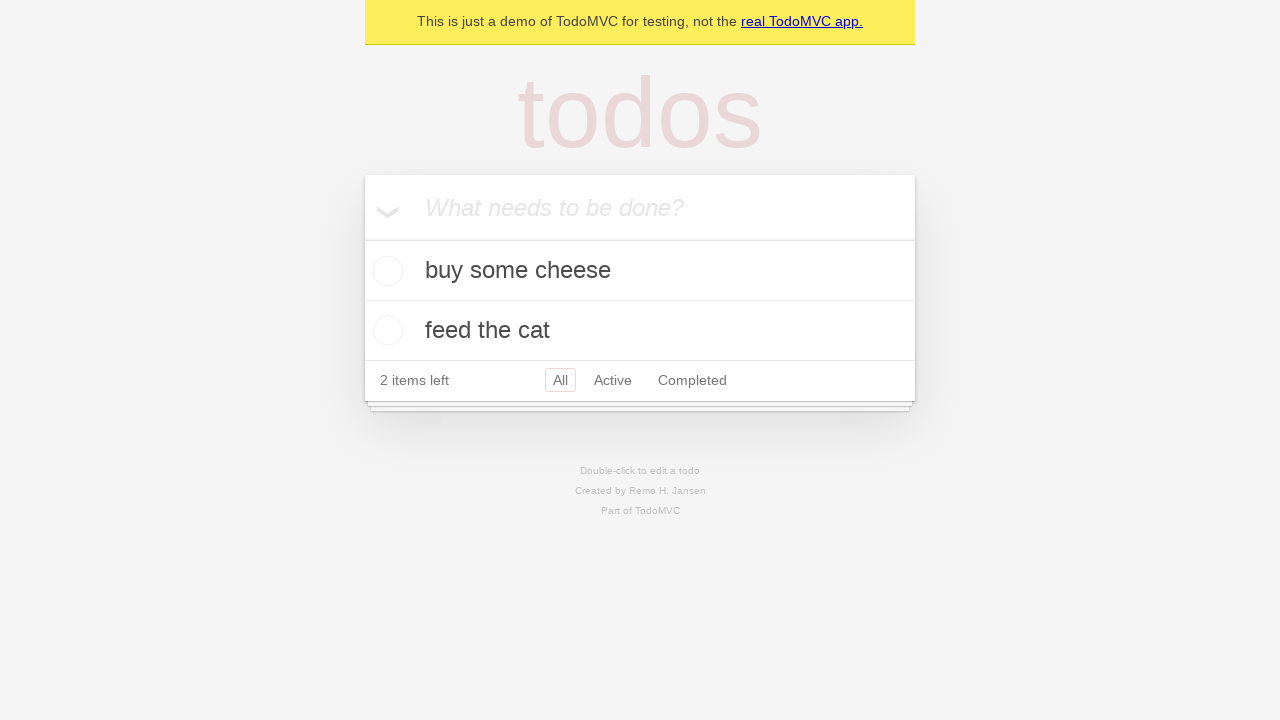

Filled todo input with 'book a doctors appointment' on internal:attr=[placeholder="What needs to be done?"i]
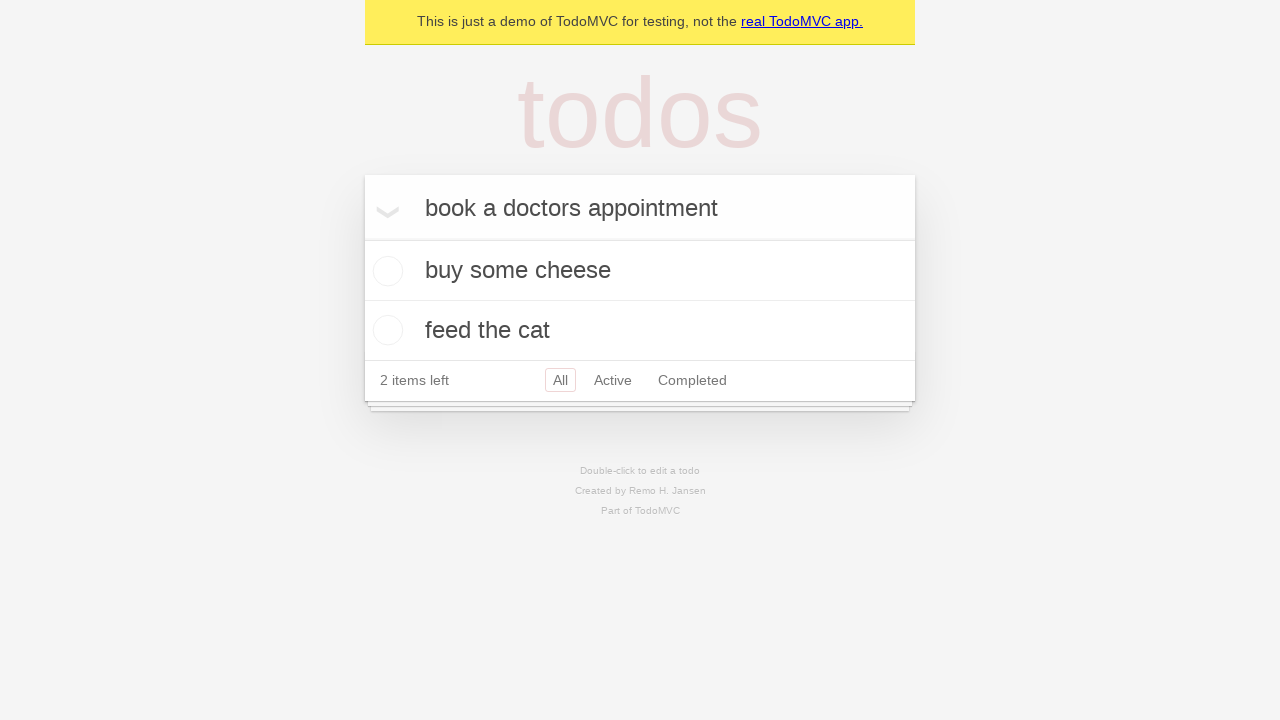

Pressed Enter to add third todo on internal:attr=[placeholder="What needs to be done?"i]
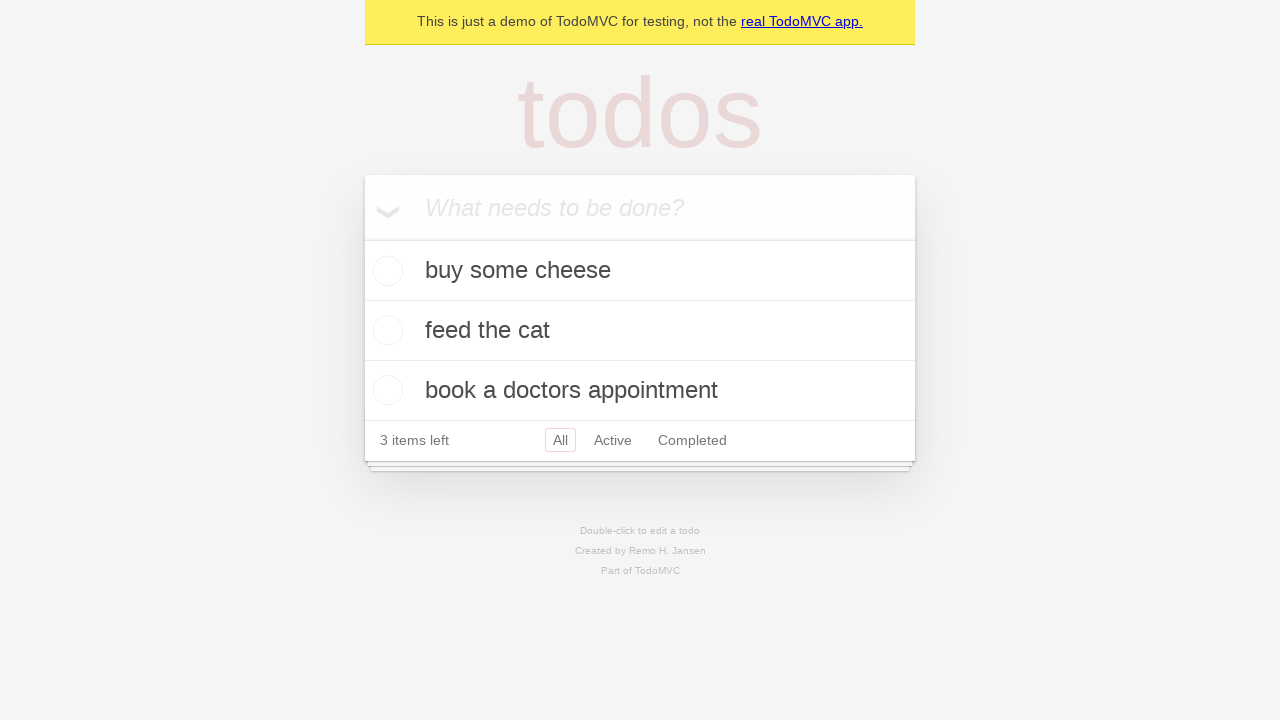

Checked the second todo item checkbox at (385, 330) on internal:testid=[data-testid="todo-item"s] >> nth=1 >> internal:role=checkbox
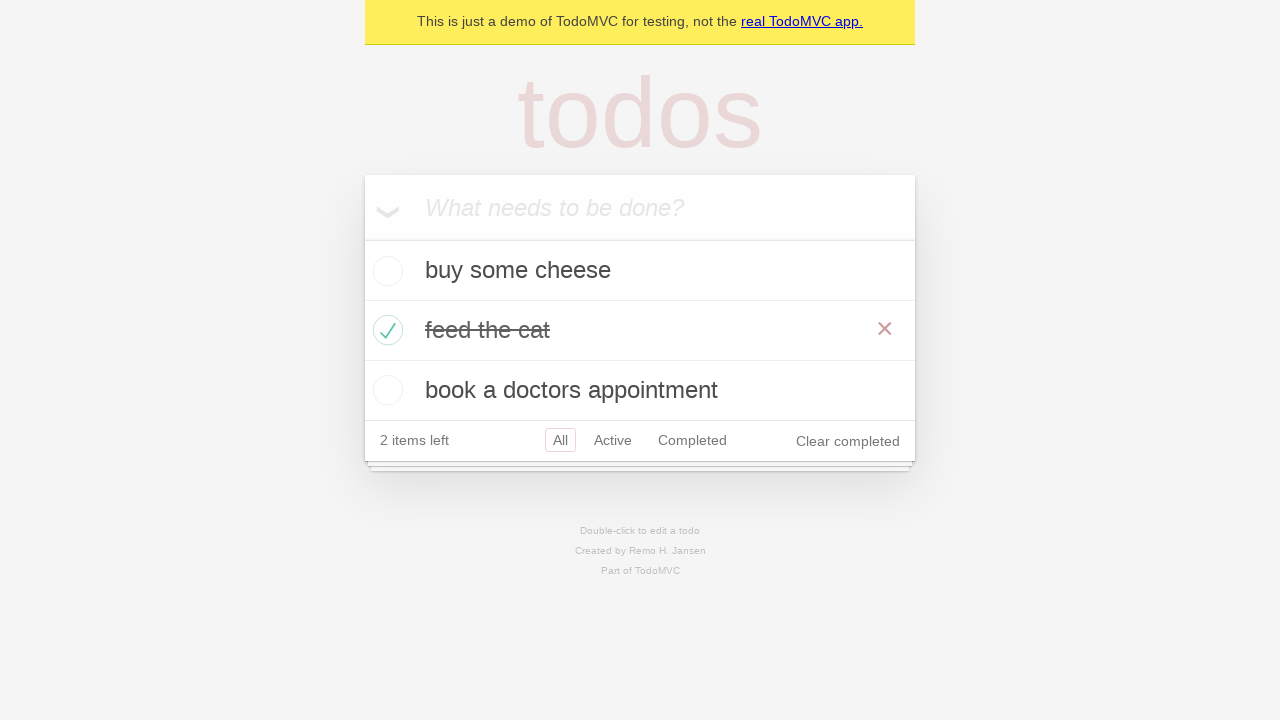

Clicked Completed filter link to display only completed items at (692, 440) on internal:role=link[name="Completed"i]
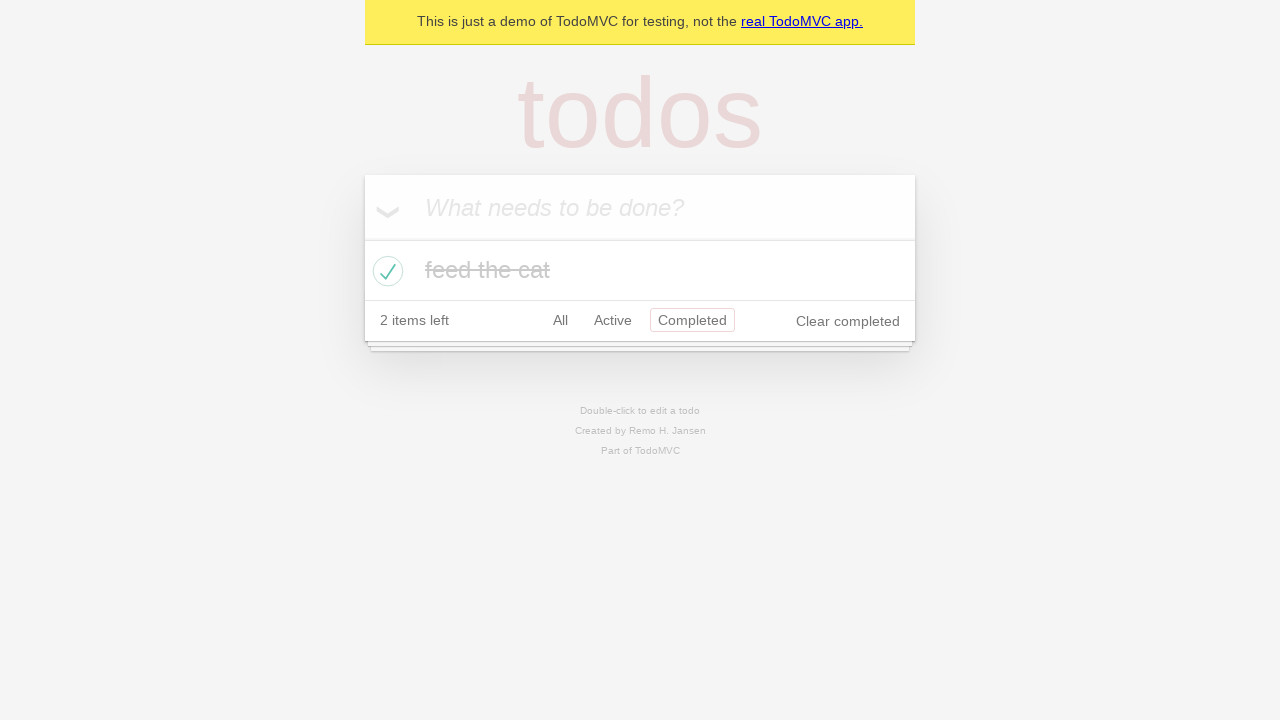

Filtered view loaded showing completed items
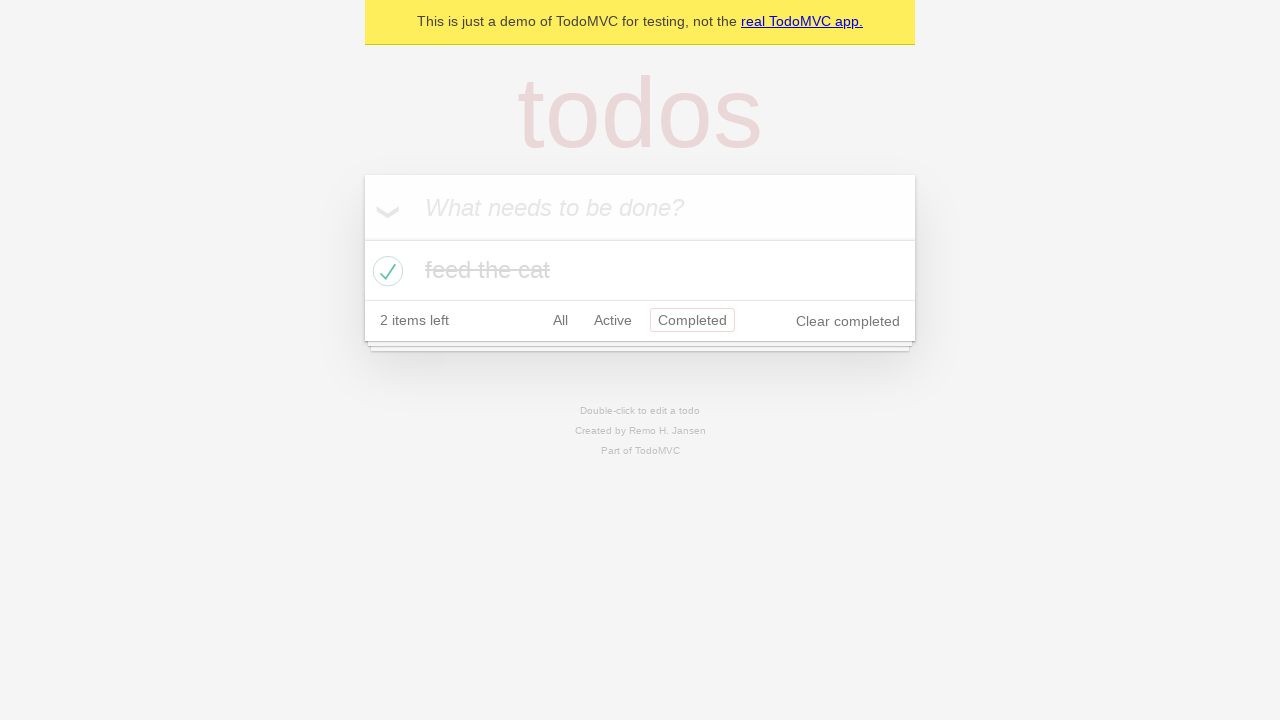

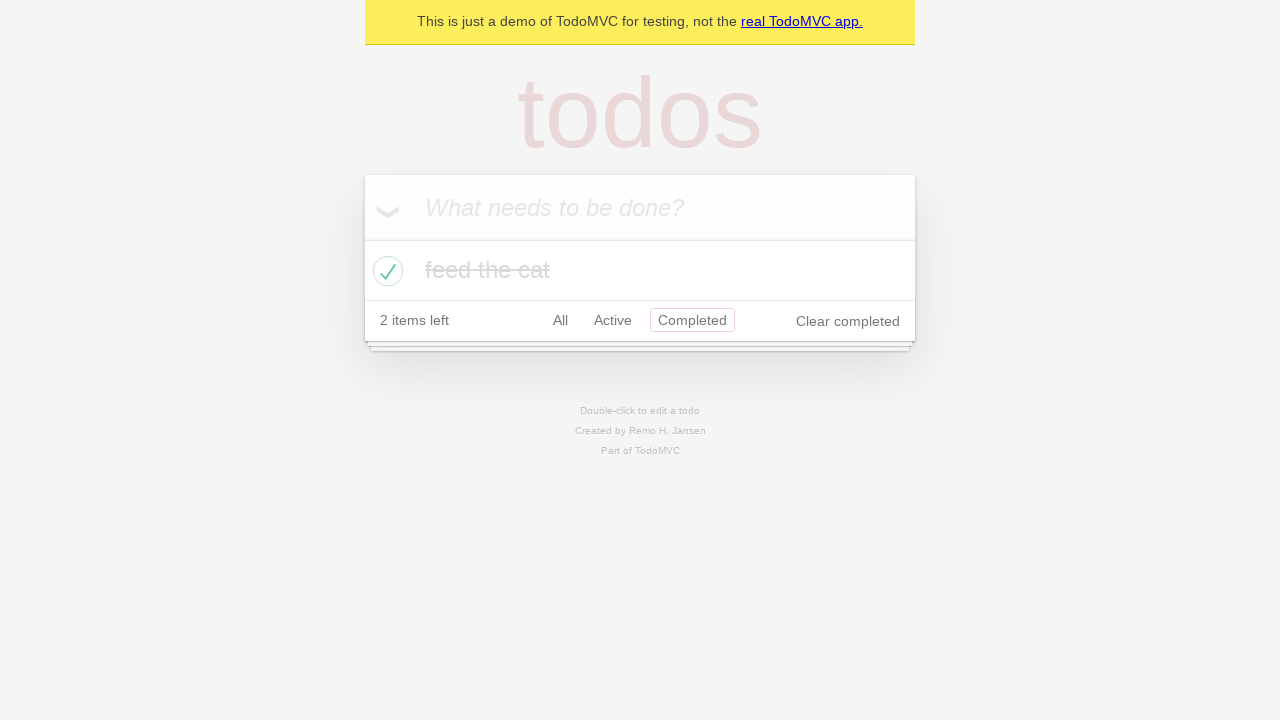